Verifies that the category navigation elements (Categories, Phones, Laptops, Monitors) are displayed and enabled on the DemoBlaze homepage

Starting URL: https://www.demoblaze.com/

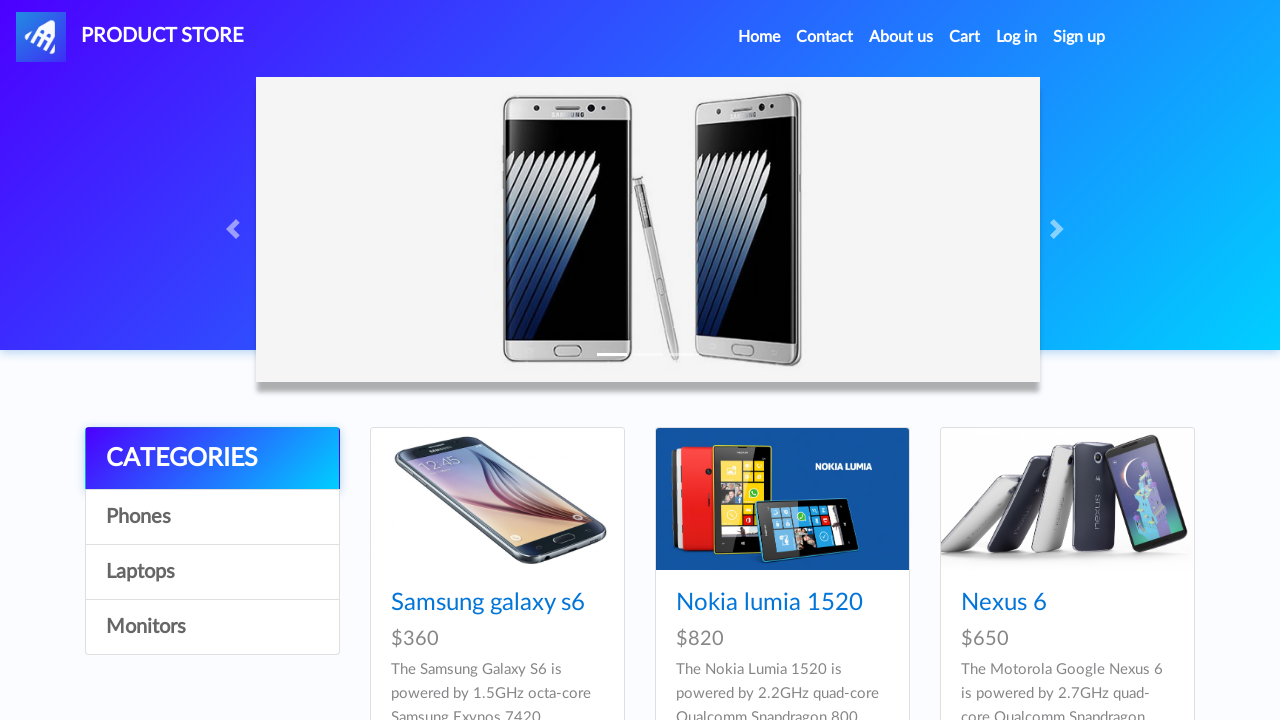

Categories list selector loaded
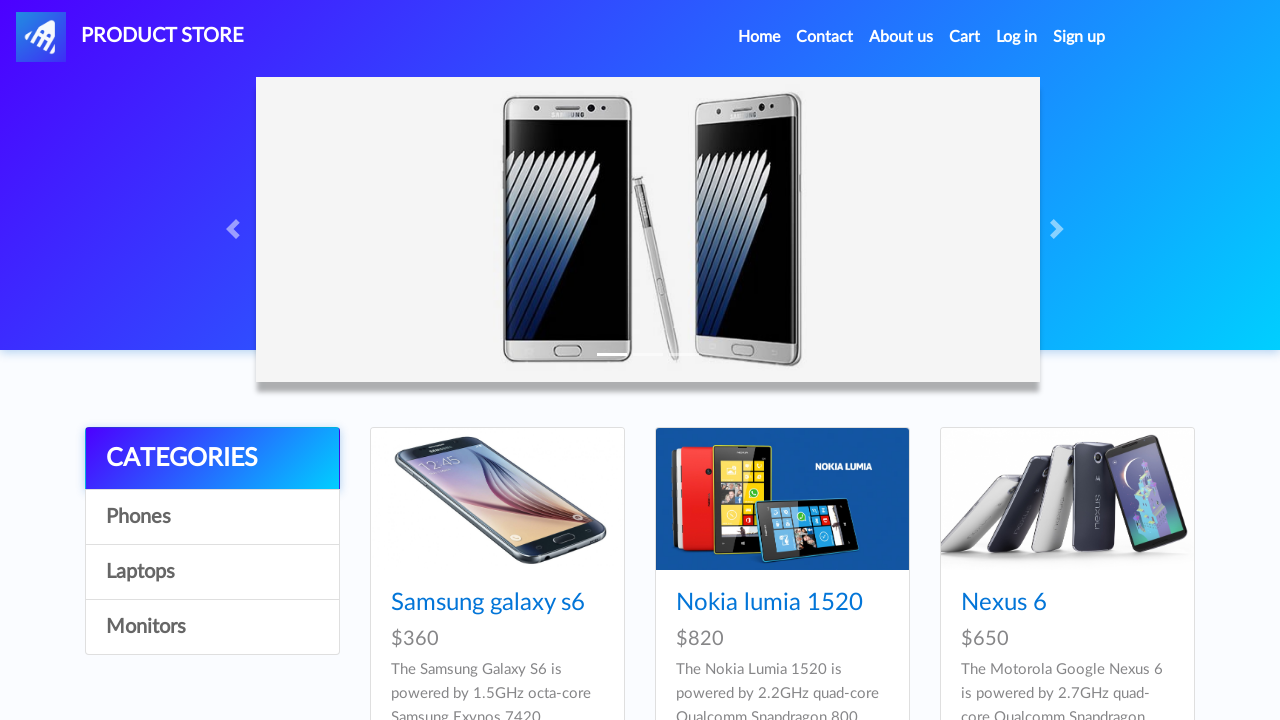

Categories header is visible and enabled
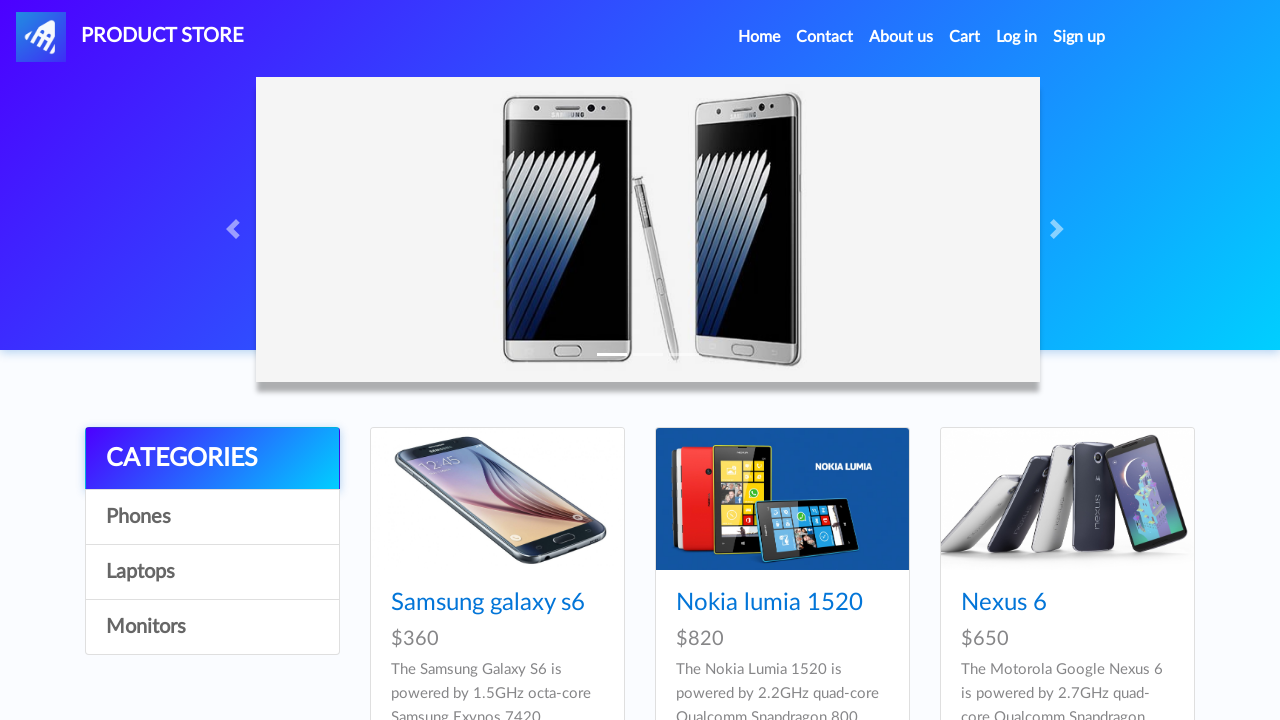

Phones category navigation element is visible and enabled
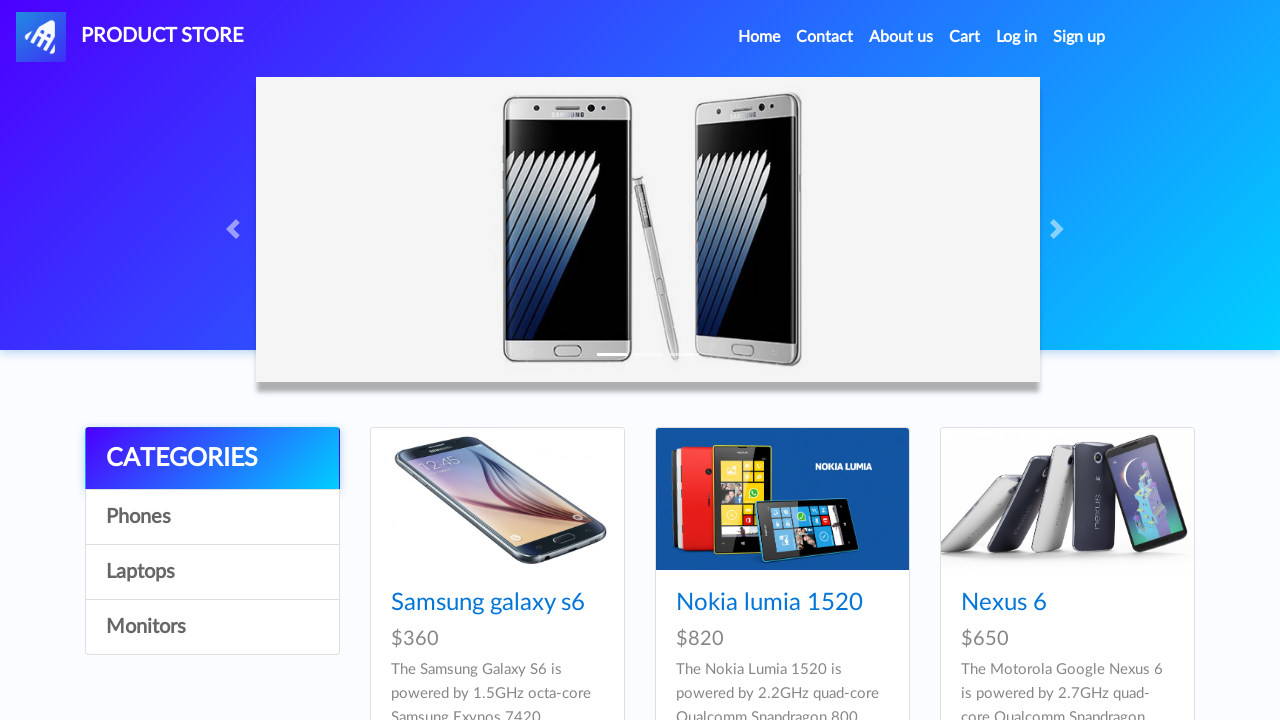

Laptops category navigation element is visible and enabled
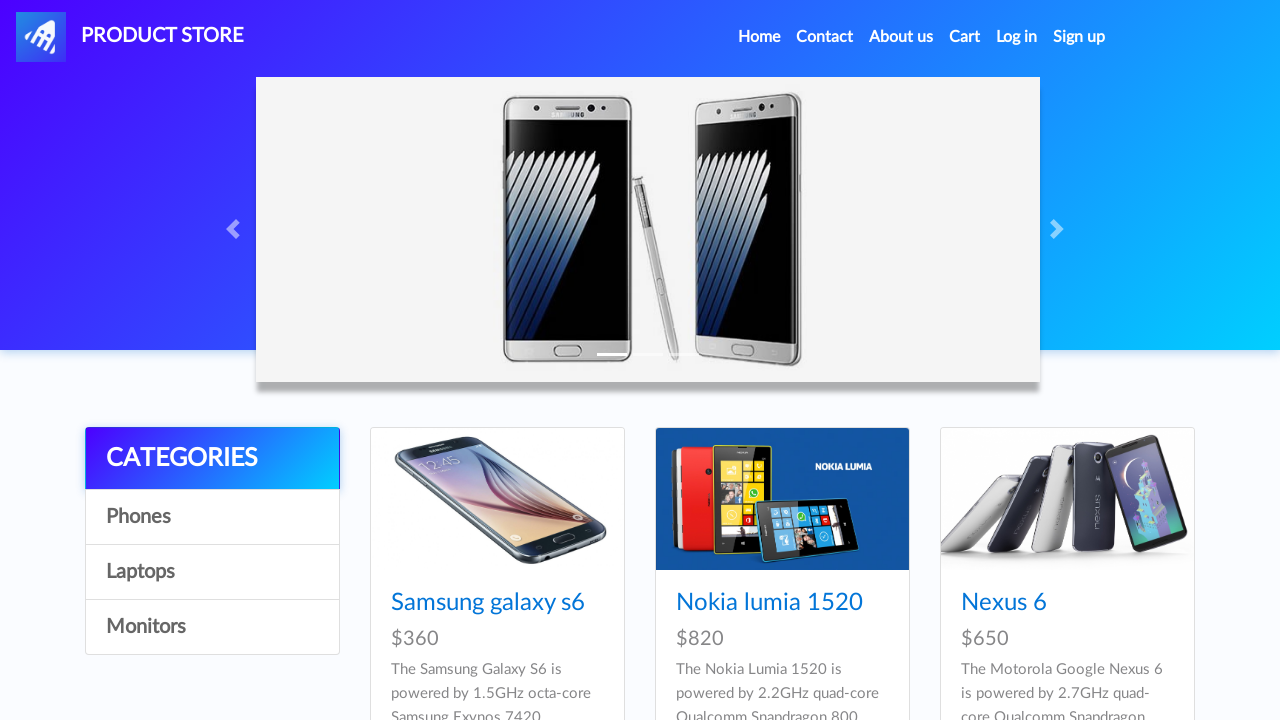

Monitors category navigation element is visible and enabled
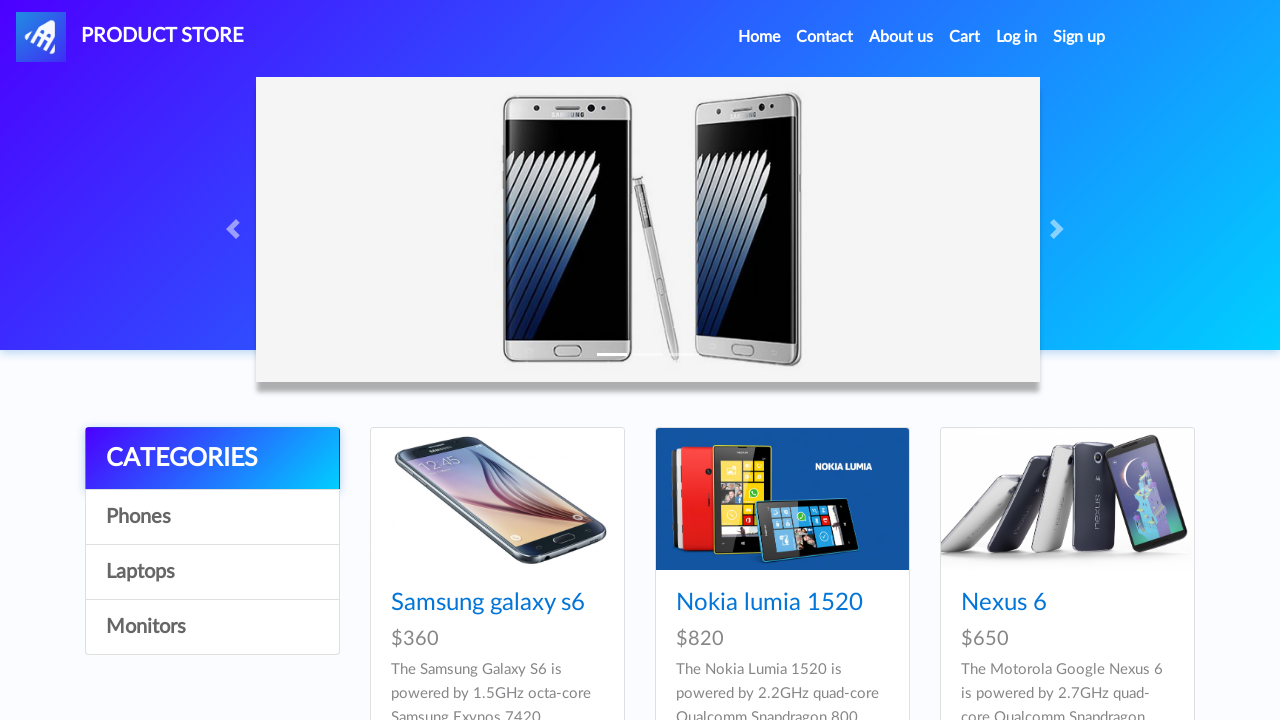

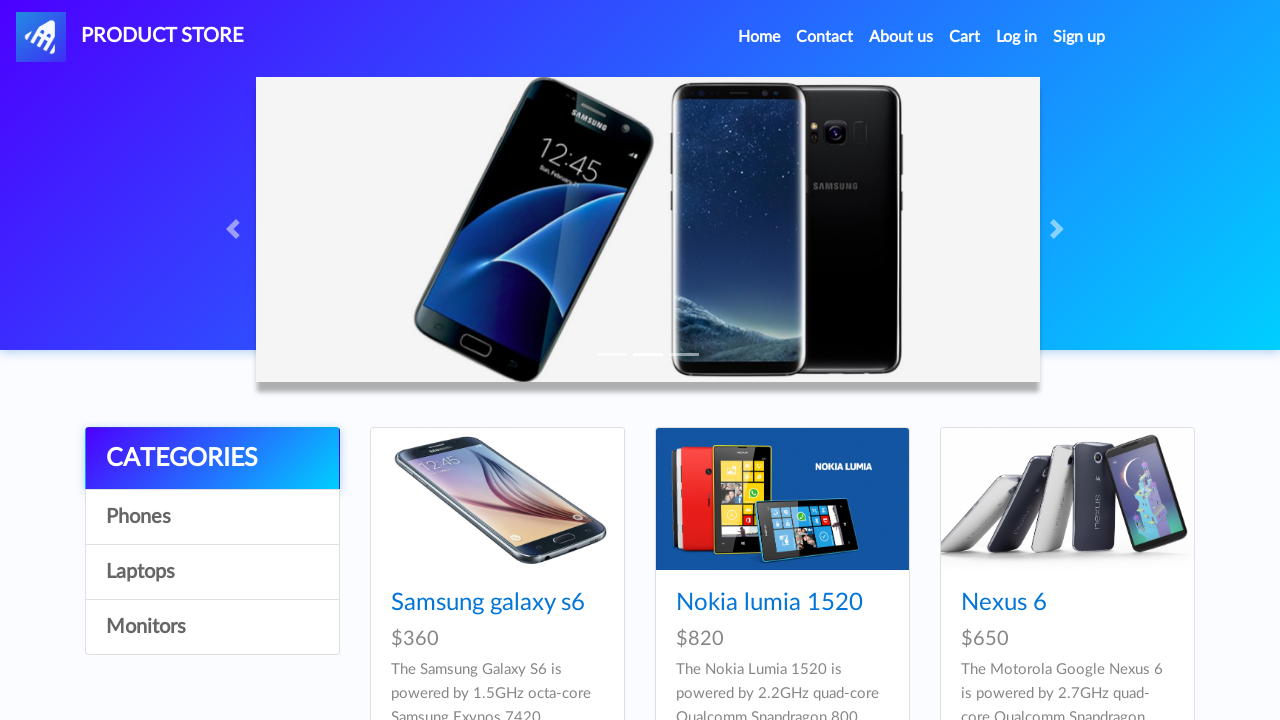